Tests that clicking the "Add Element" button creates delete buttons by clicking it three times and verifying three delete buttons appear

Starting URL: https://the-internet.herokuapp.com/add_remove_elements/

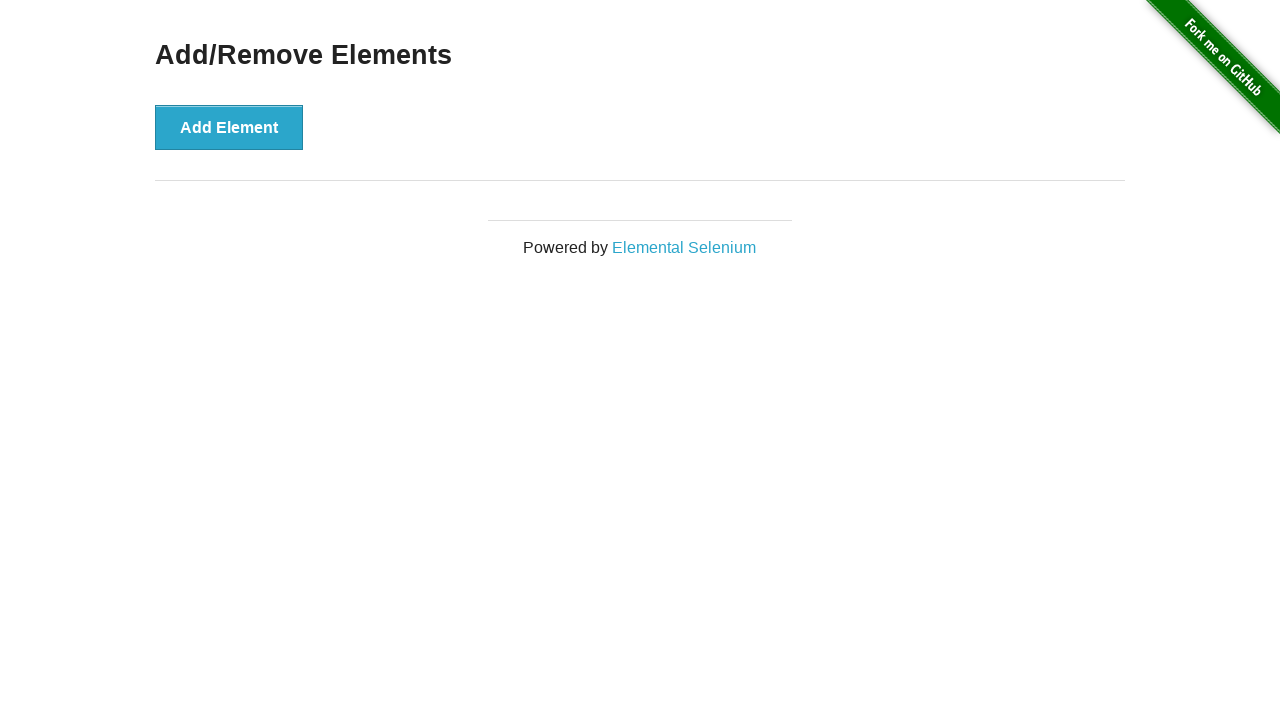

Clicked Add Element button (first time) at (229, 127) on button[onclick='addElement()']
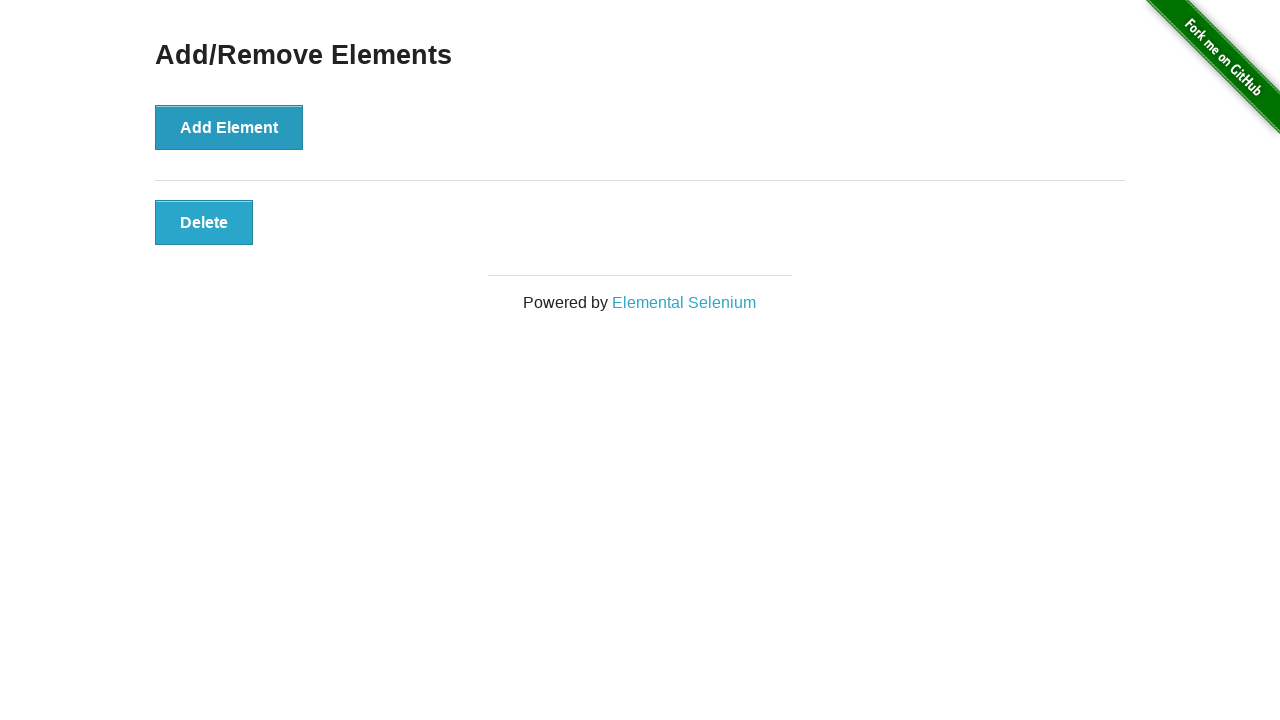

Clicked Add Element button (second time) at (229, 127) on button[onclick='addElement()']
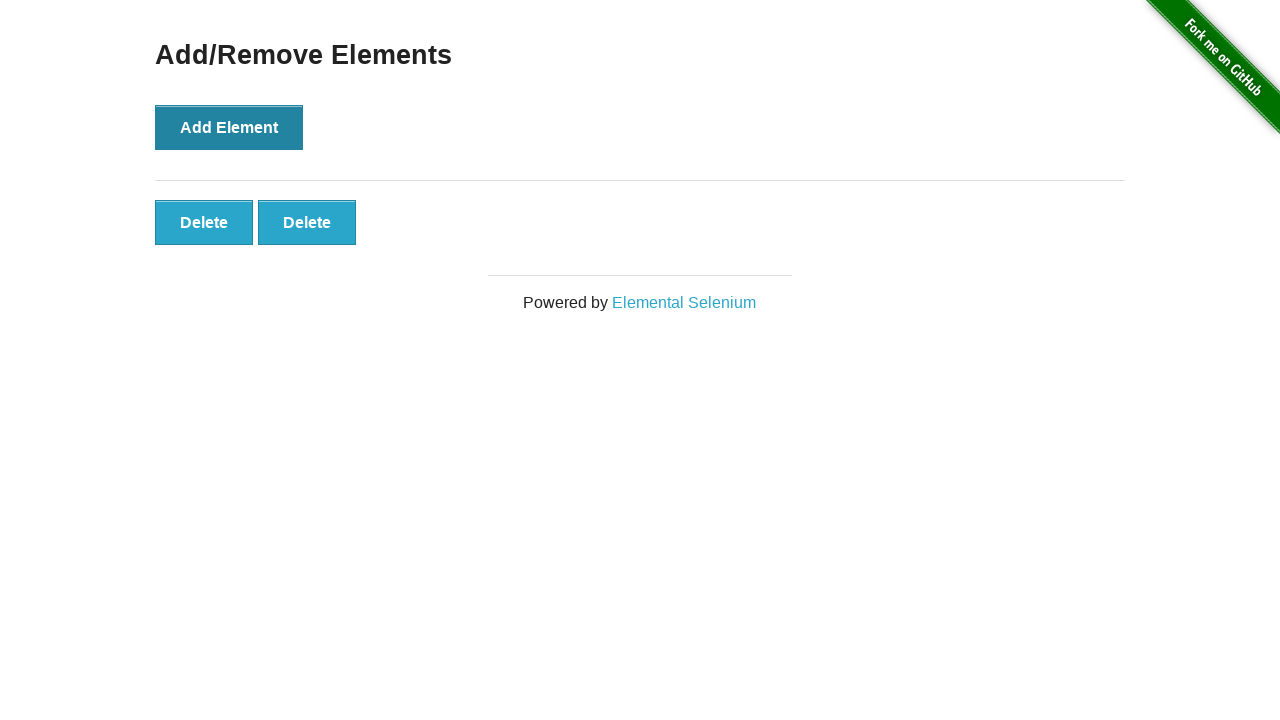

Clicked Add Element button (third time) at (229, 127) on button[onclick='addElement()']
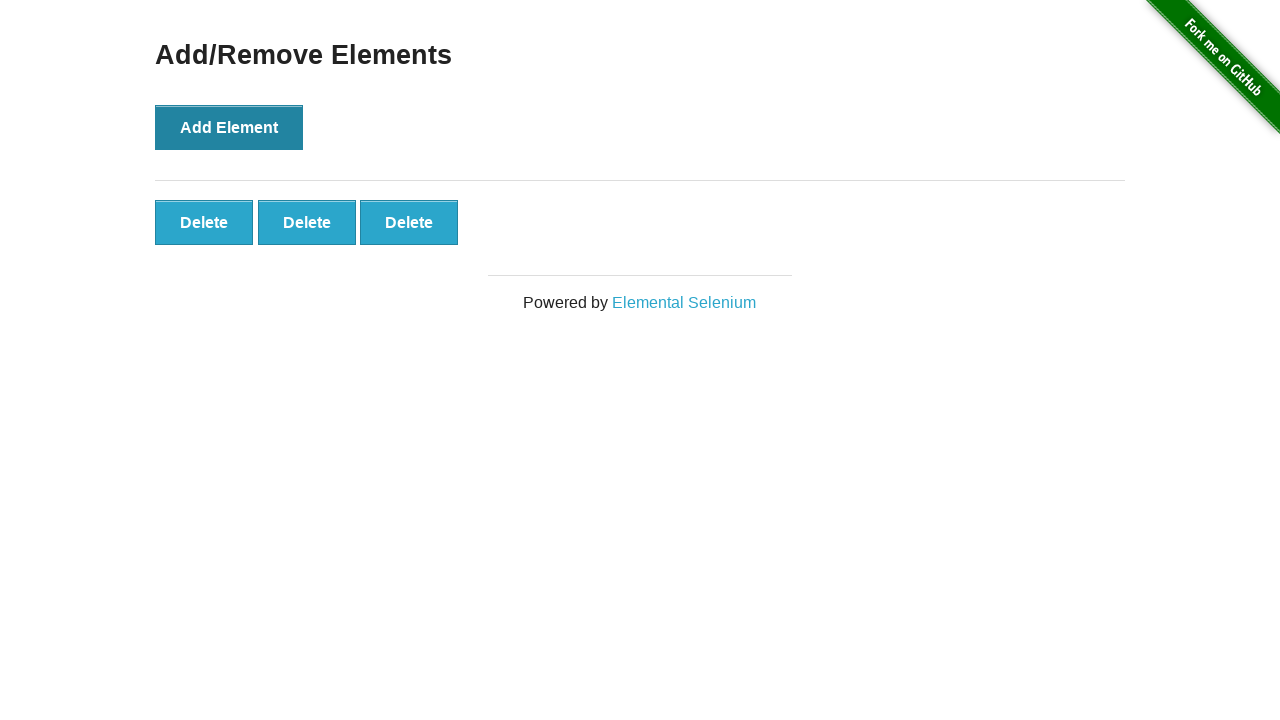

Located all delete buttons with class 'added-manually'
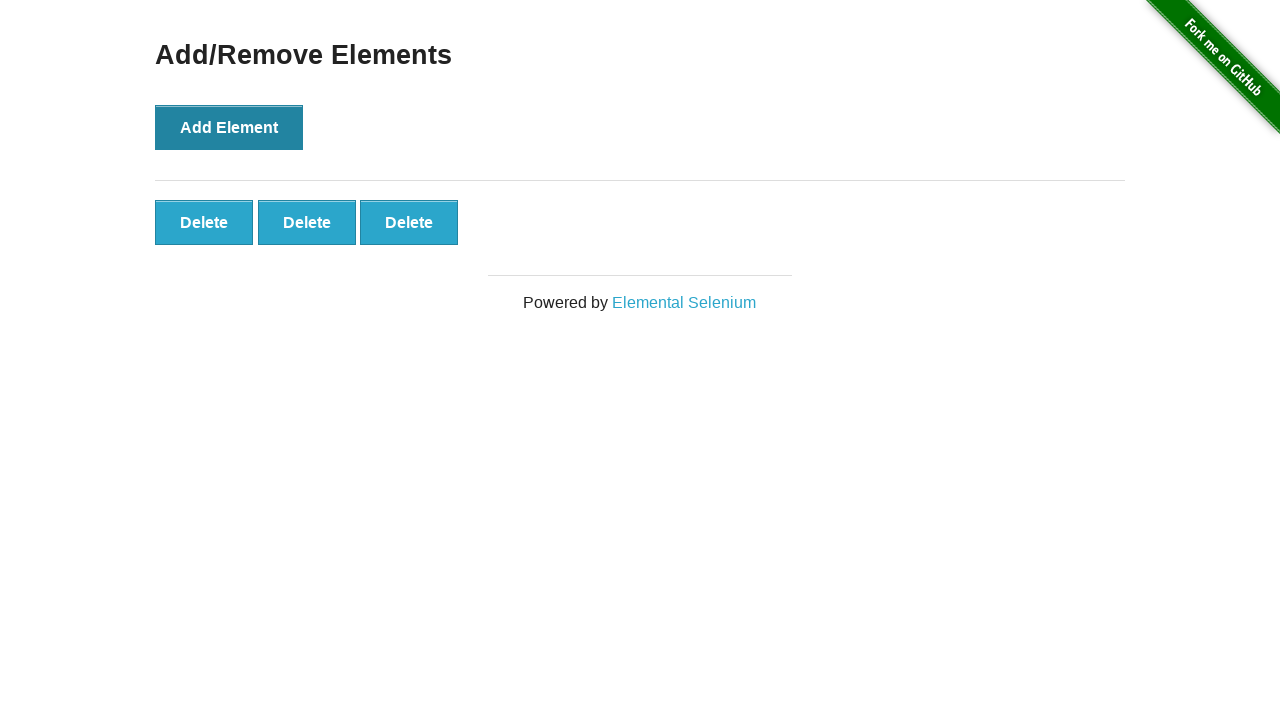

Verified that exactly 3 delete buttons were created
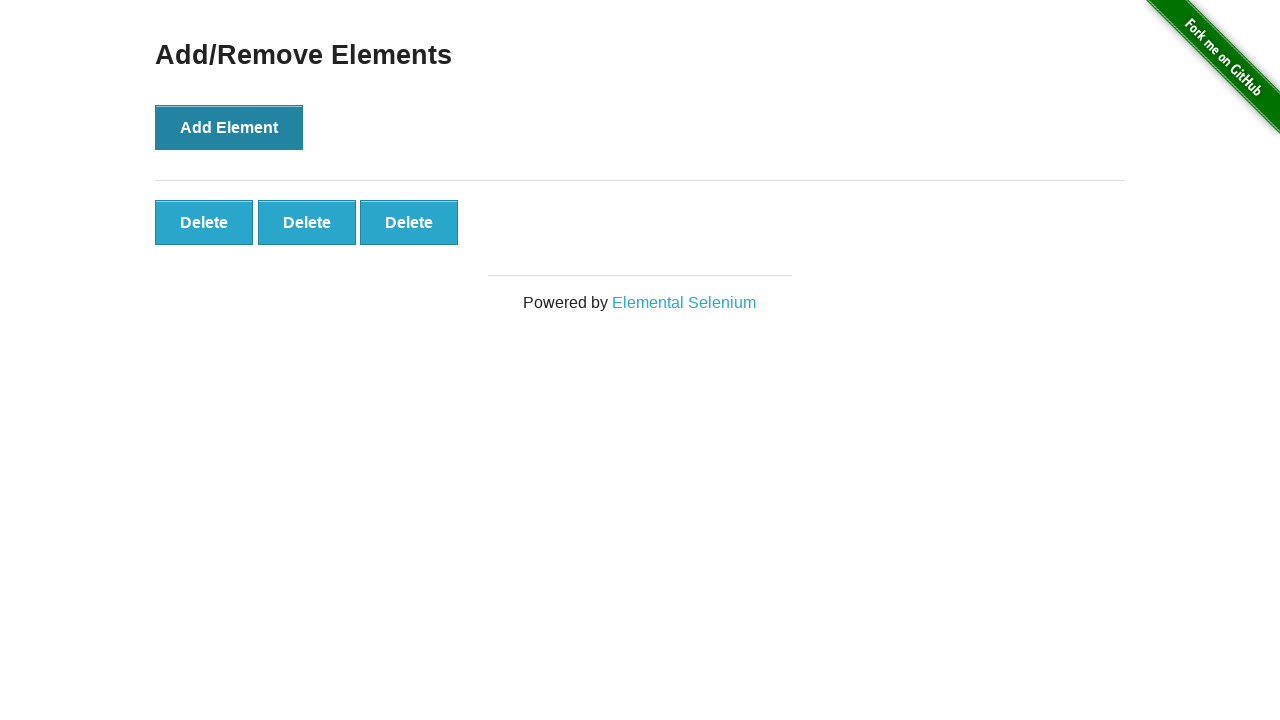

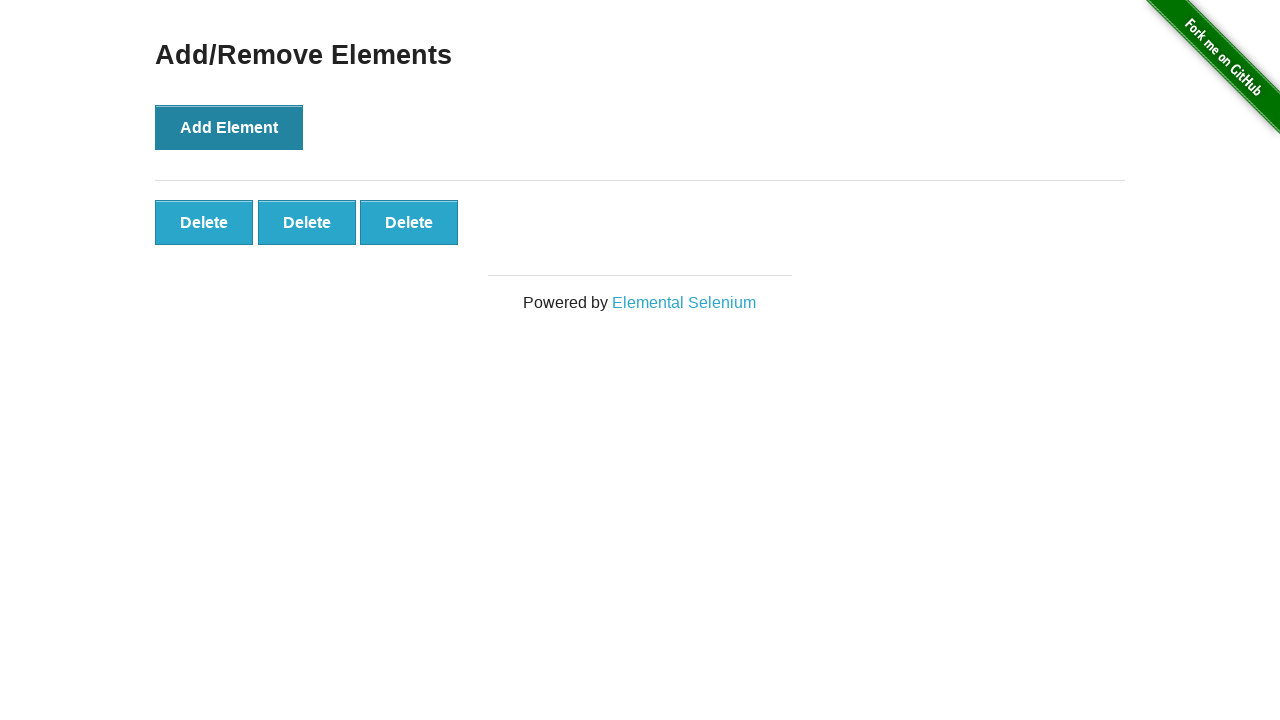